Tests clearing the complete state of all items by checking and unchecking the toggle all checkbox

Starting URL: https://demo.playwright.dev/todomvc

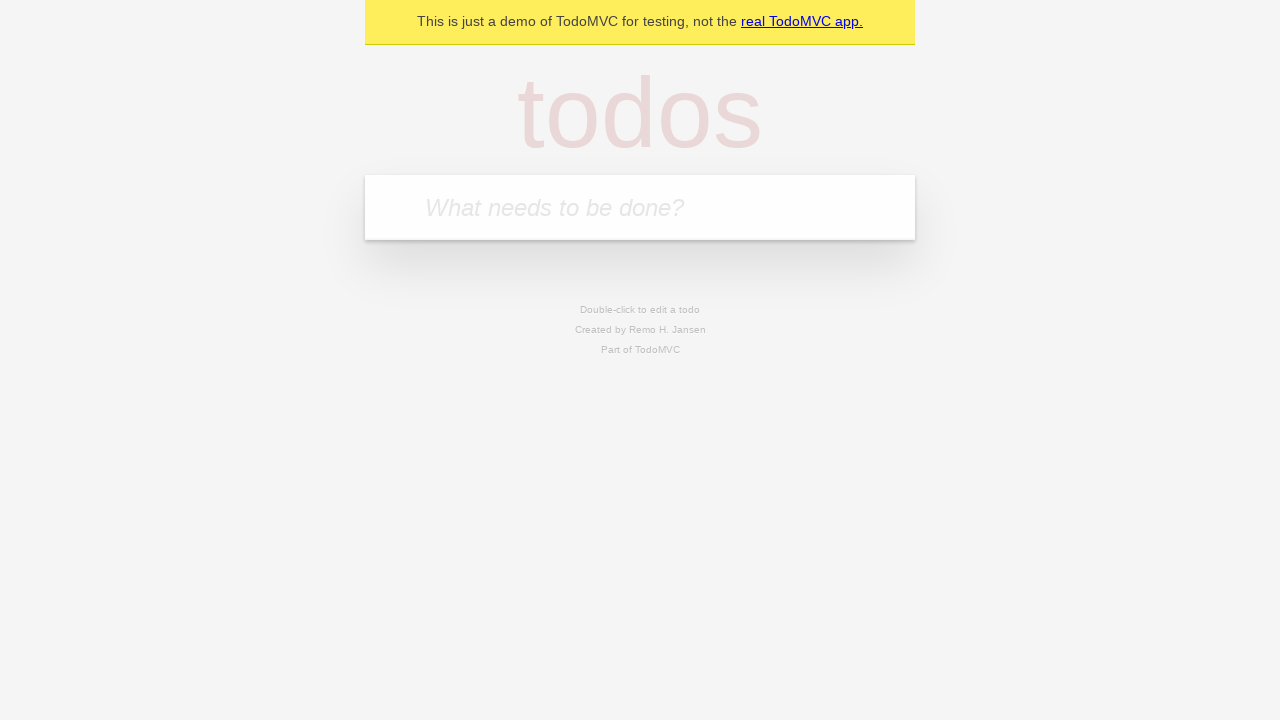

Filled todo input with 'buy some cheese' on internal:attr=[placeholder="What needs to be done?"i]
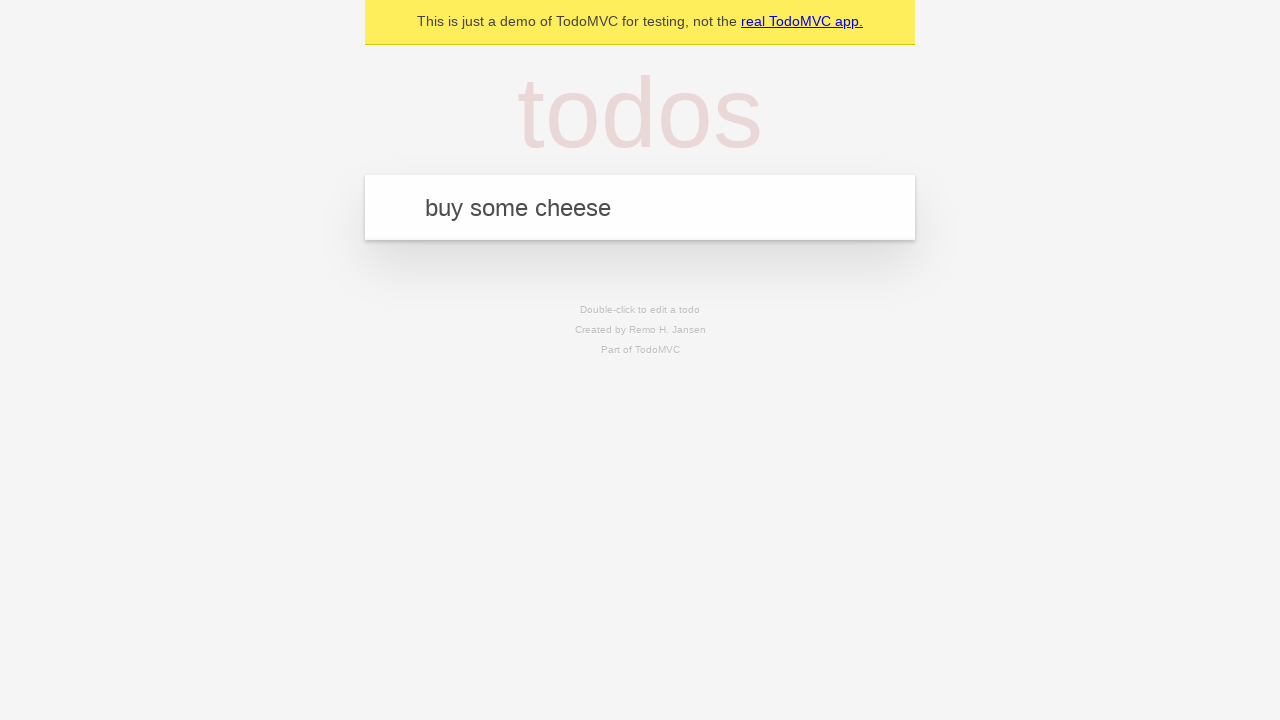

Pressed Enter to create first todo on internal:attr=[placeholder="What needs to be done?"i]
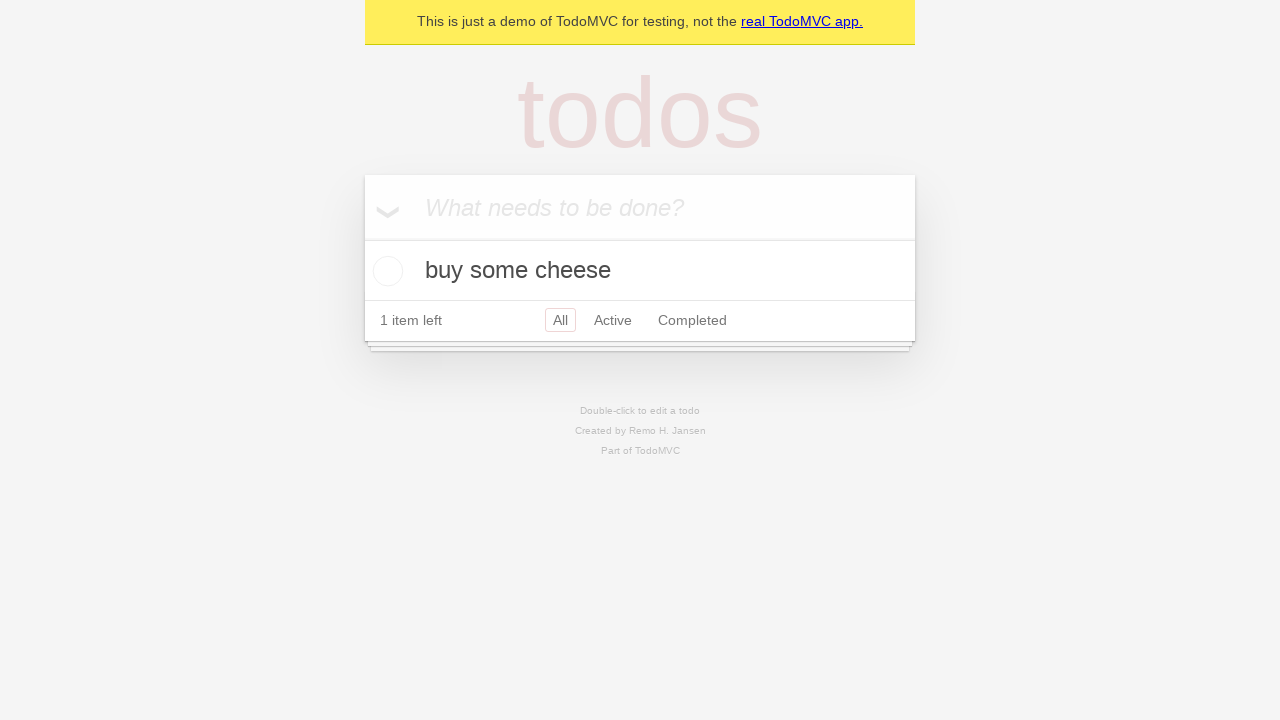

Filled todo input with 'feed the cat' on internal:attr=[placeholder="What needs to be done?"i]
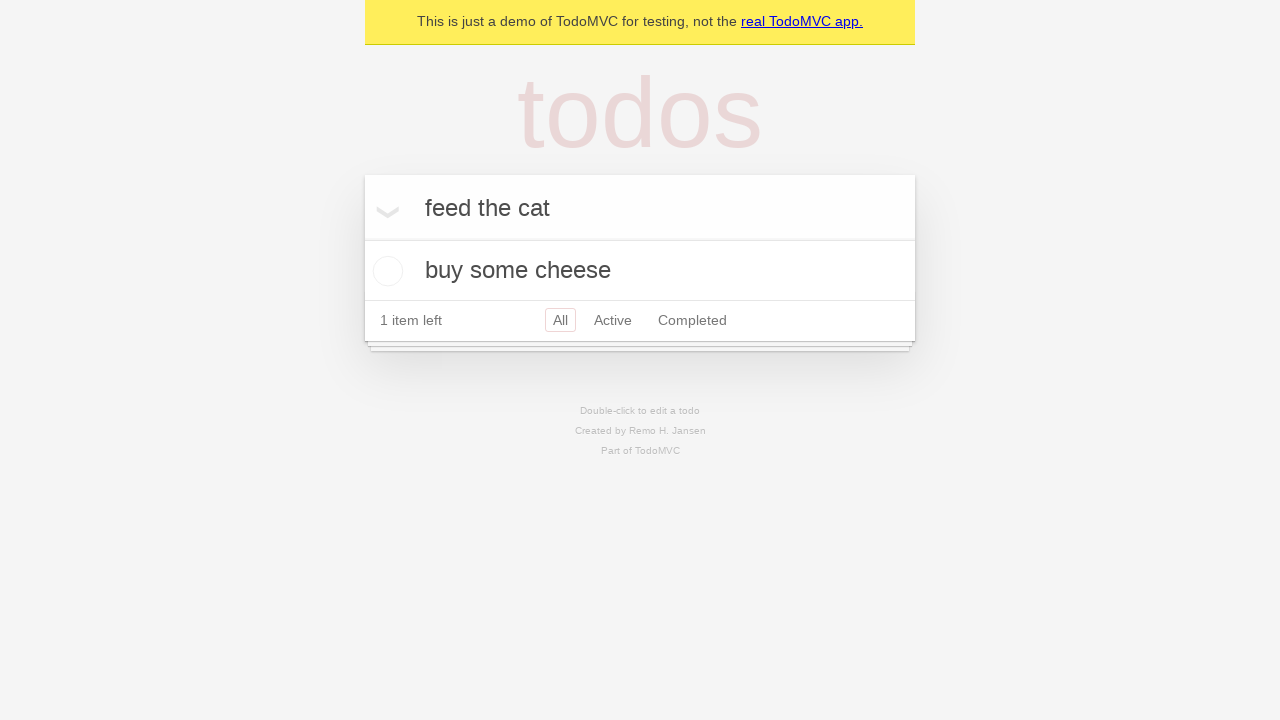

Pressed Enter to create second todo on internal:attr=[placeholder="What needs to be done?"i]
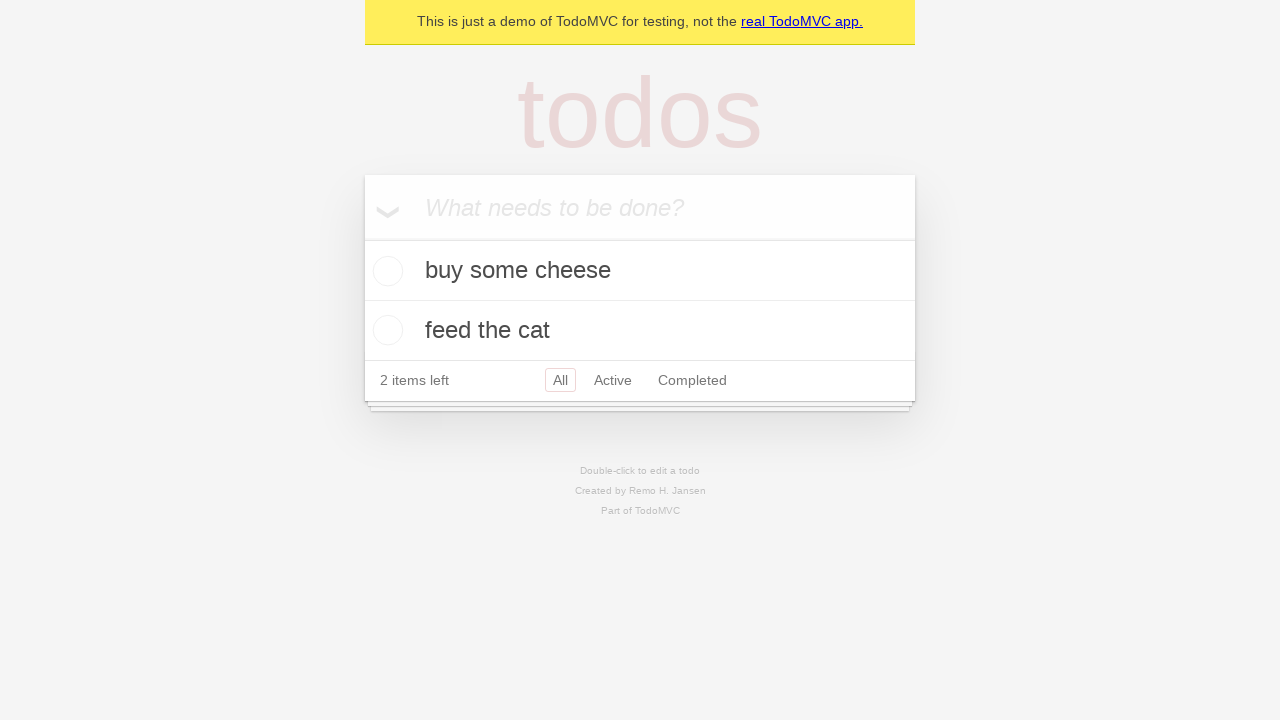

Filled todo input with 'book a doctors appointment' on internal:attr=[placeholder="What needs to be done?"i]
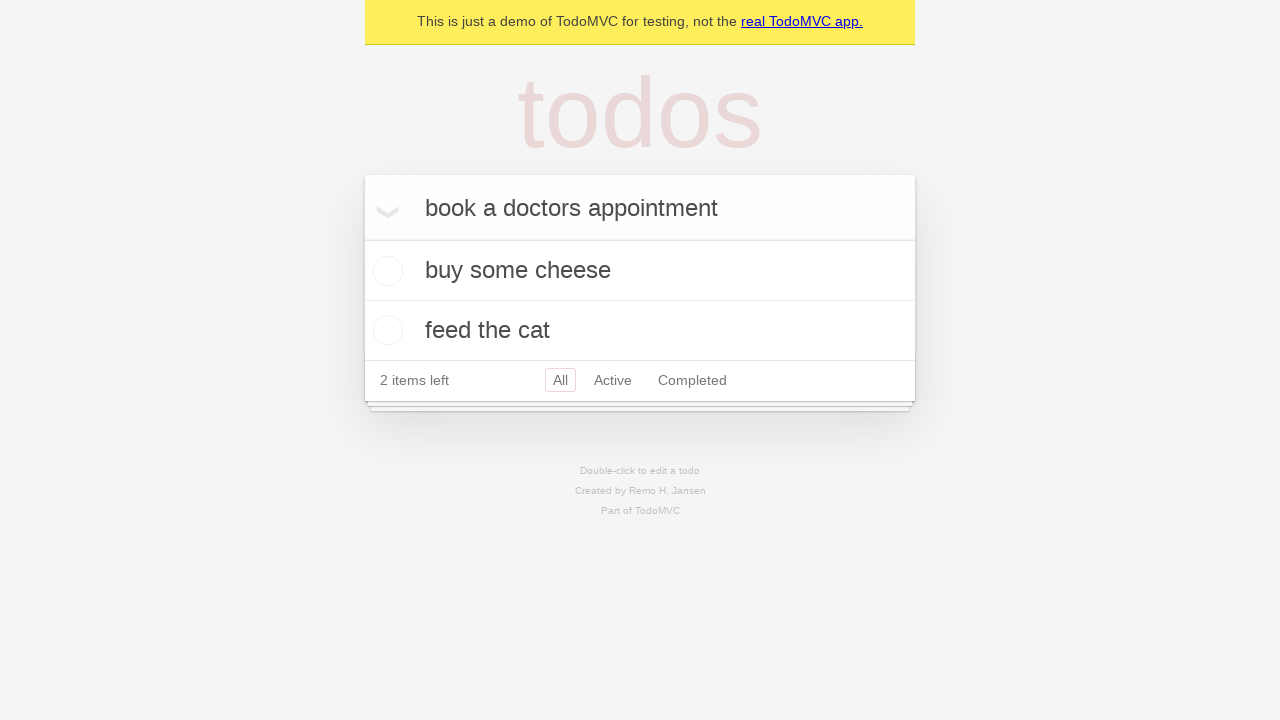

Pressed Enter to create third todo on internal:attr=[placeholder="What needs to be done?"i]
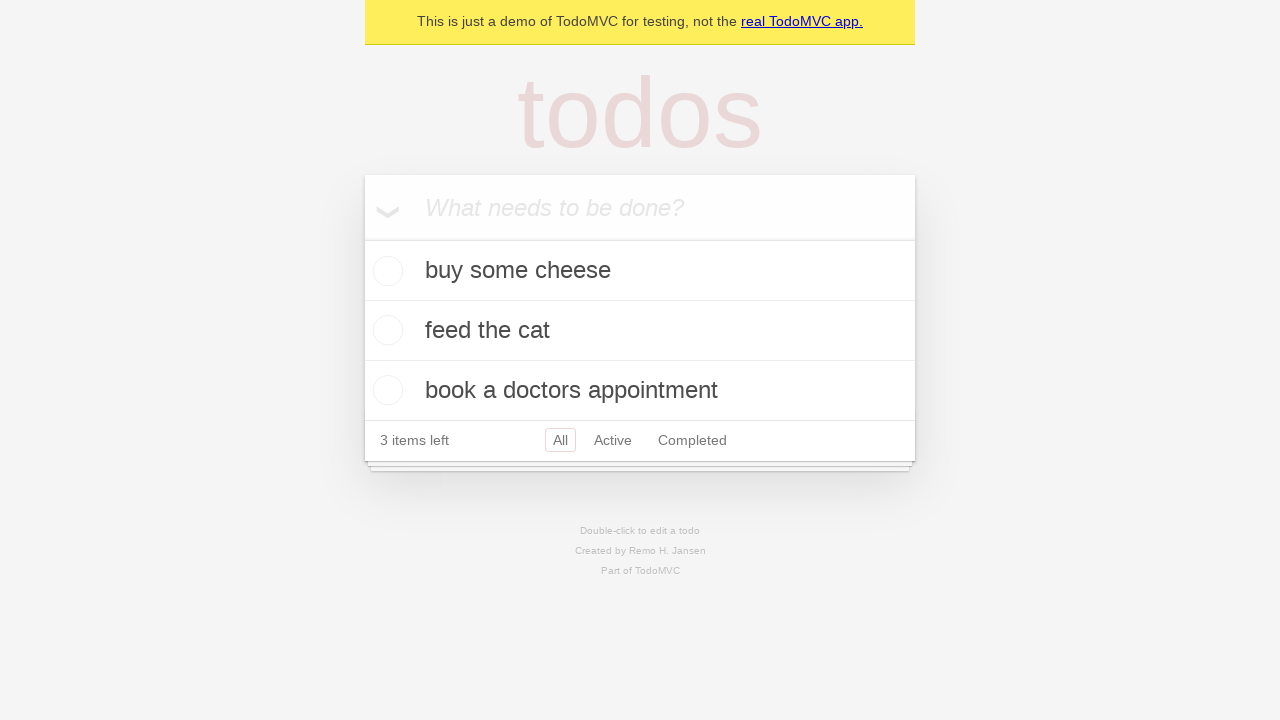

Checked 'Mark all as complete' toggle to mark all todos as complete at (362, 238) on internal:label="Mark all as complete"i
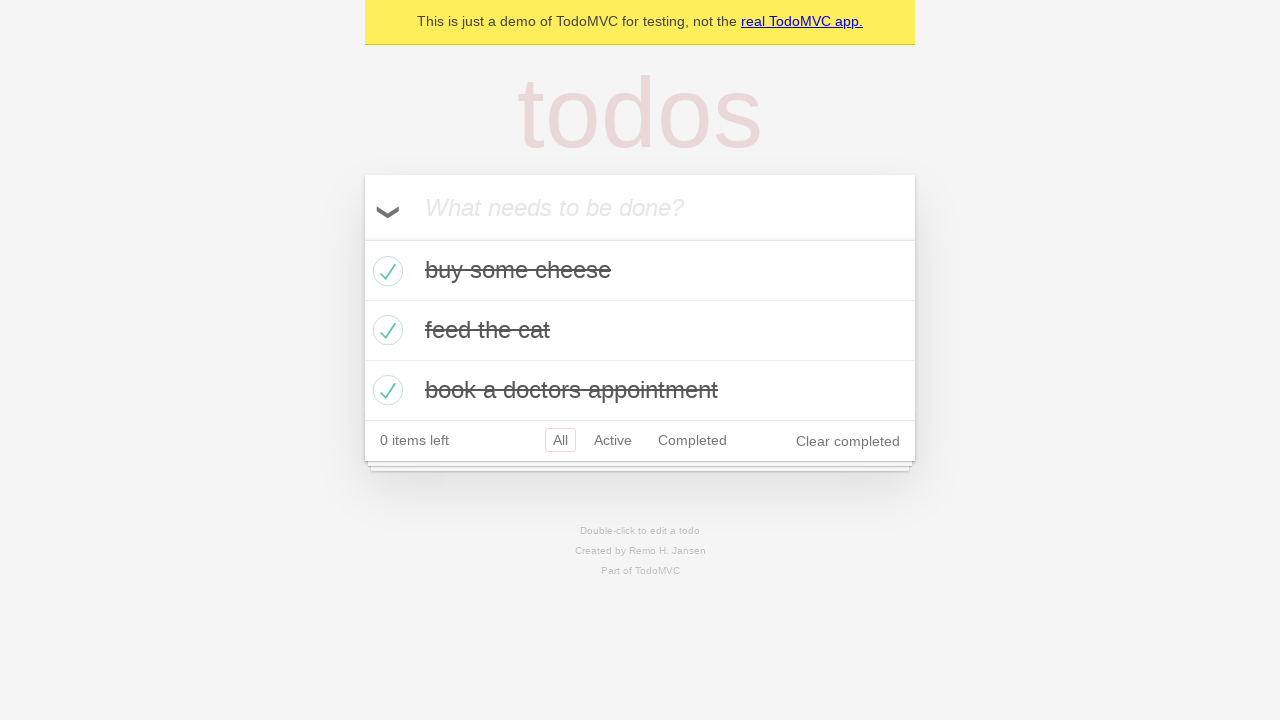

Unchecked 'Mark all as complete' toggle to clear all todo completion states at (362, 238) on internal:label="Mark all as complete"i
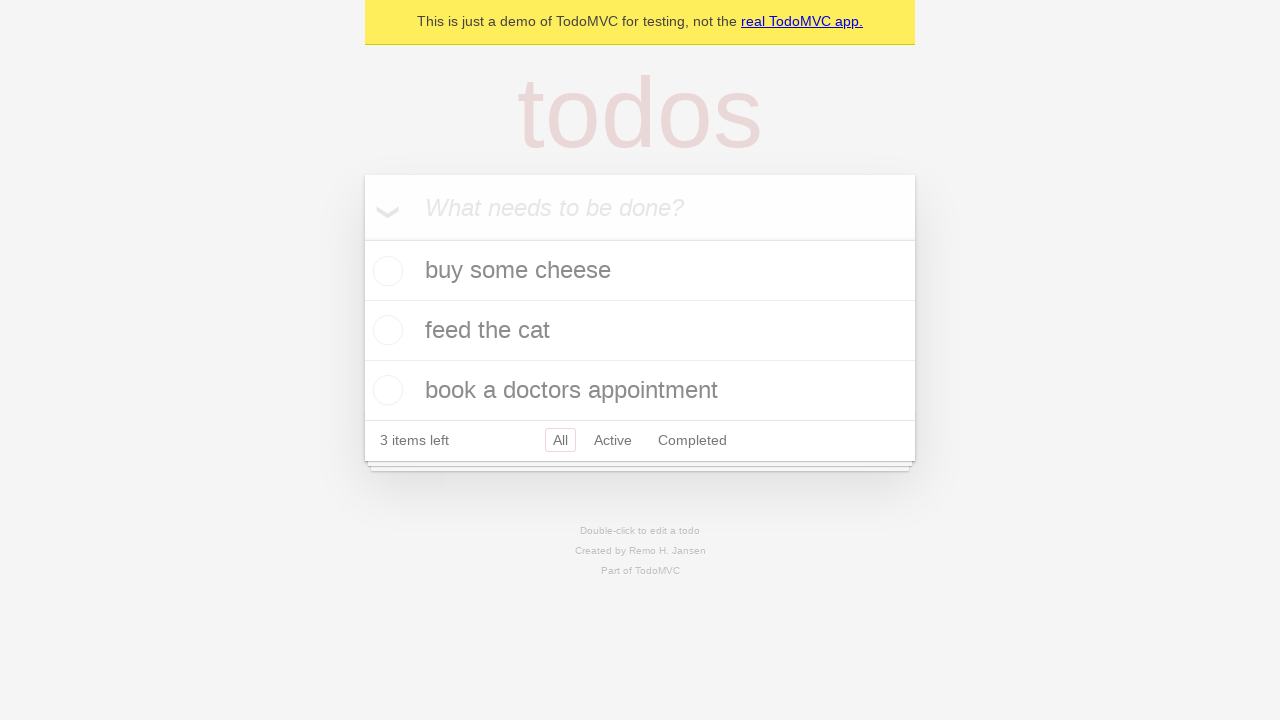

Waited for todo items to be visible and verified all todos are present
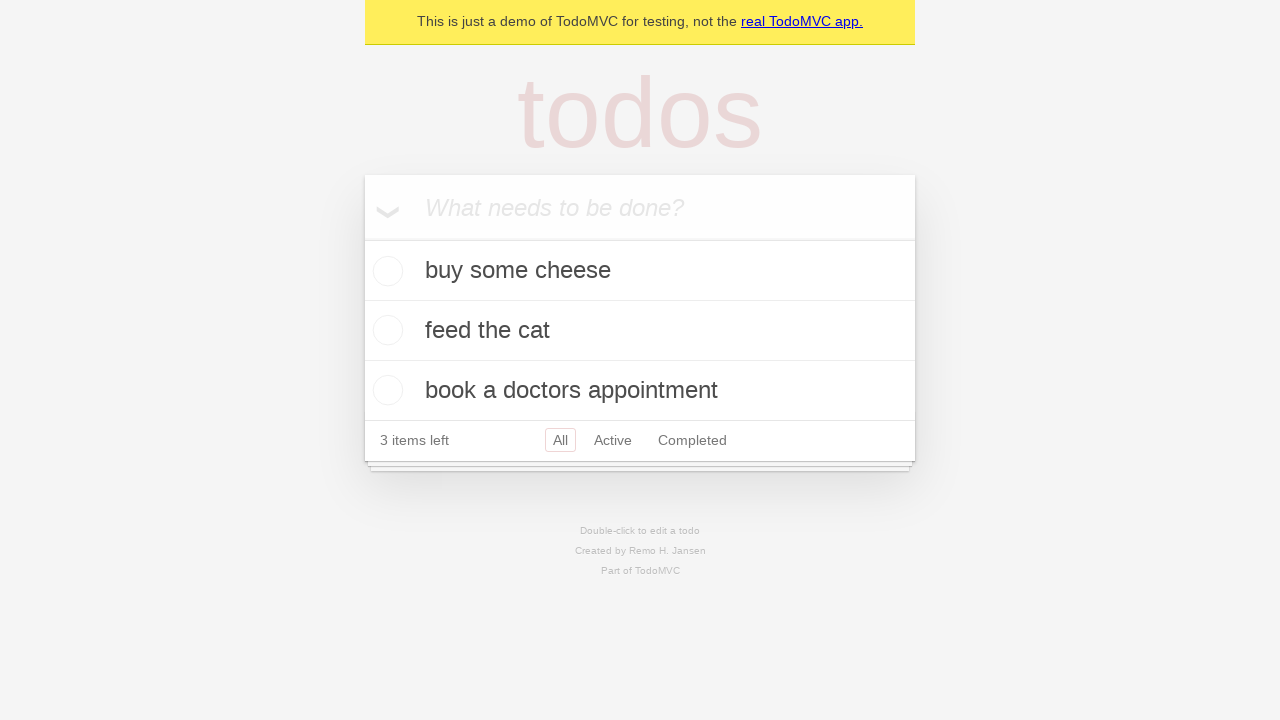

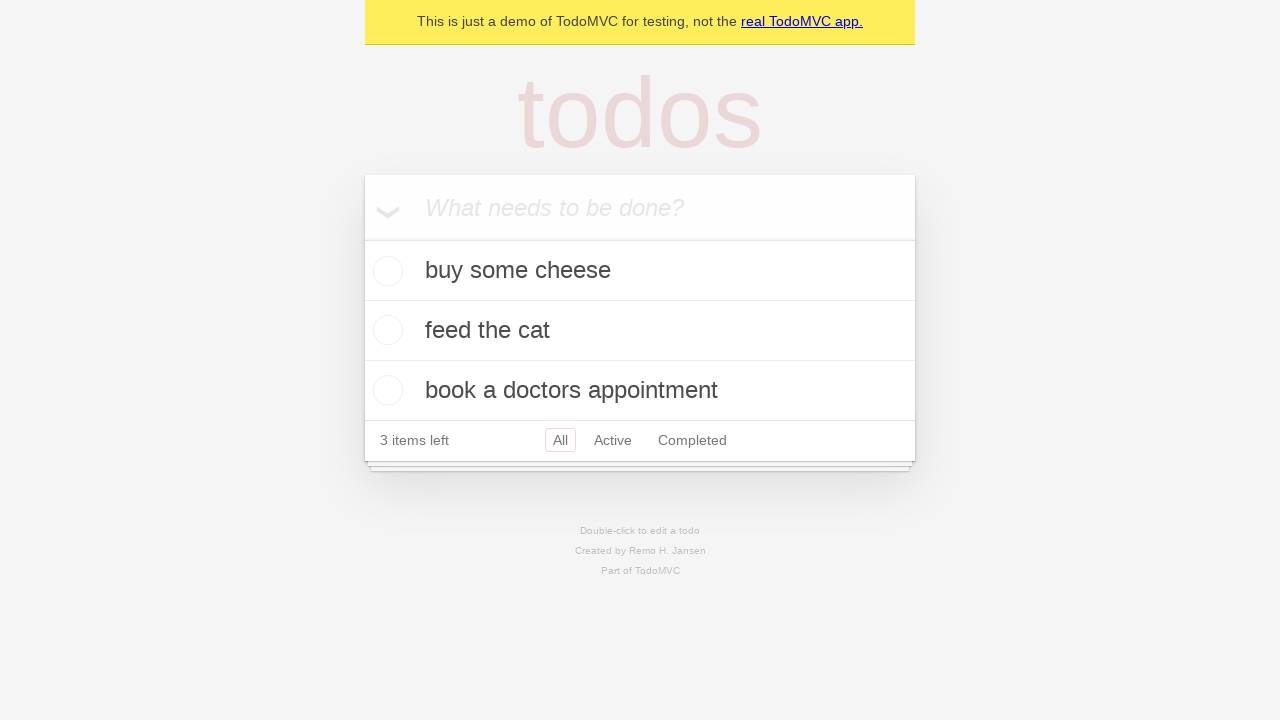